Tests search functionality on Gwanak district government notice board

Starting URL: https://www.gwanak.go.kr/site/gwanak/ex/bbs/List.do?cbIdx=289

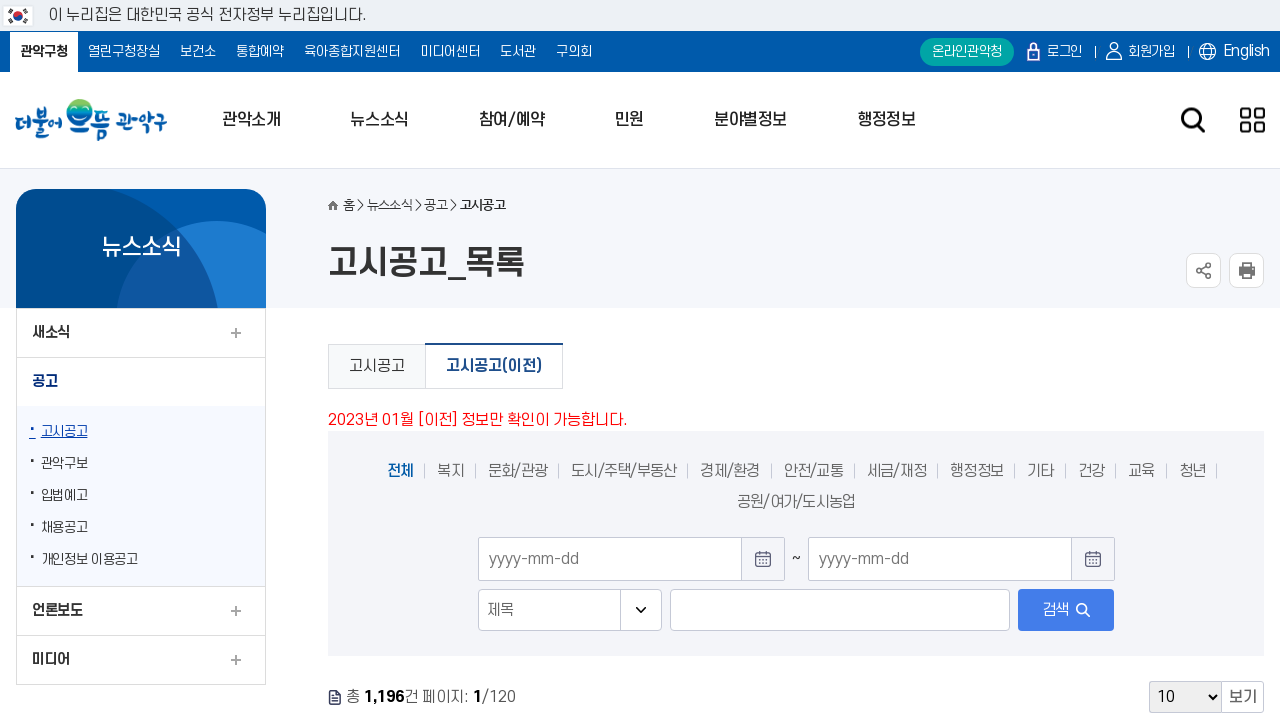

Filled search box with '시설 공사' query on #searchKey
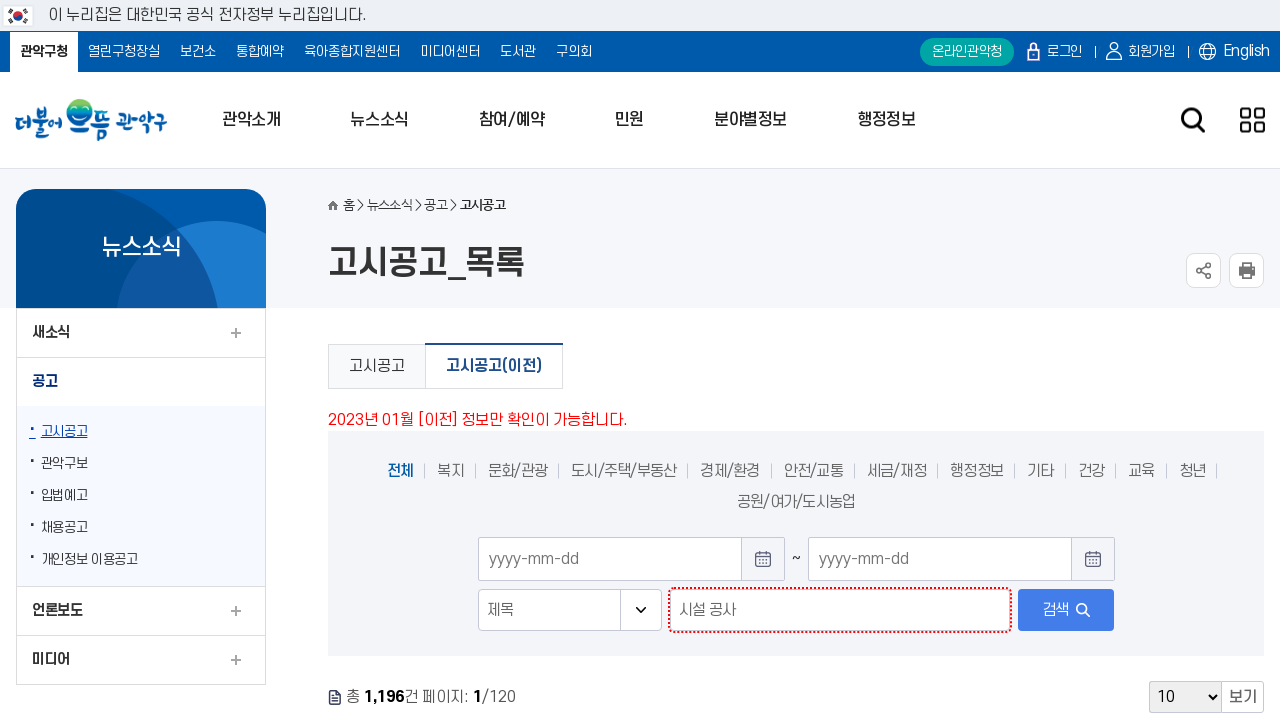

Clicked search button to execute search on Gwanak notice board at (1066, 610) on .s-command
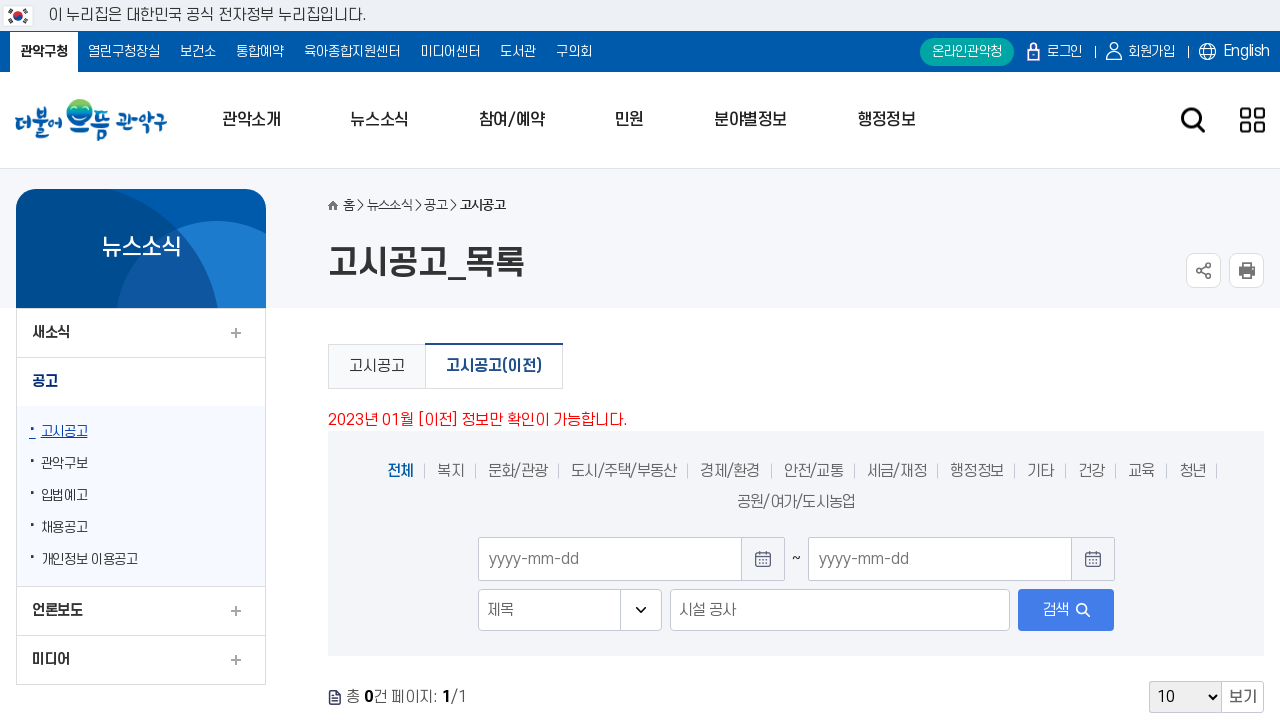

Search results loaded in table
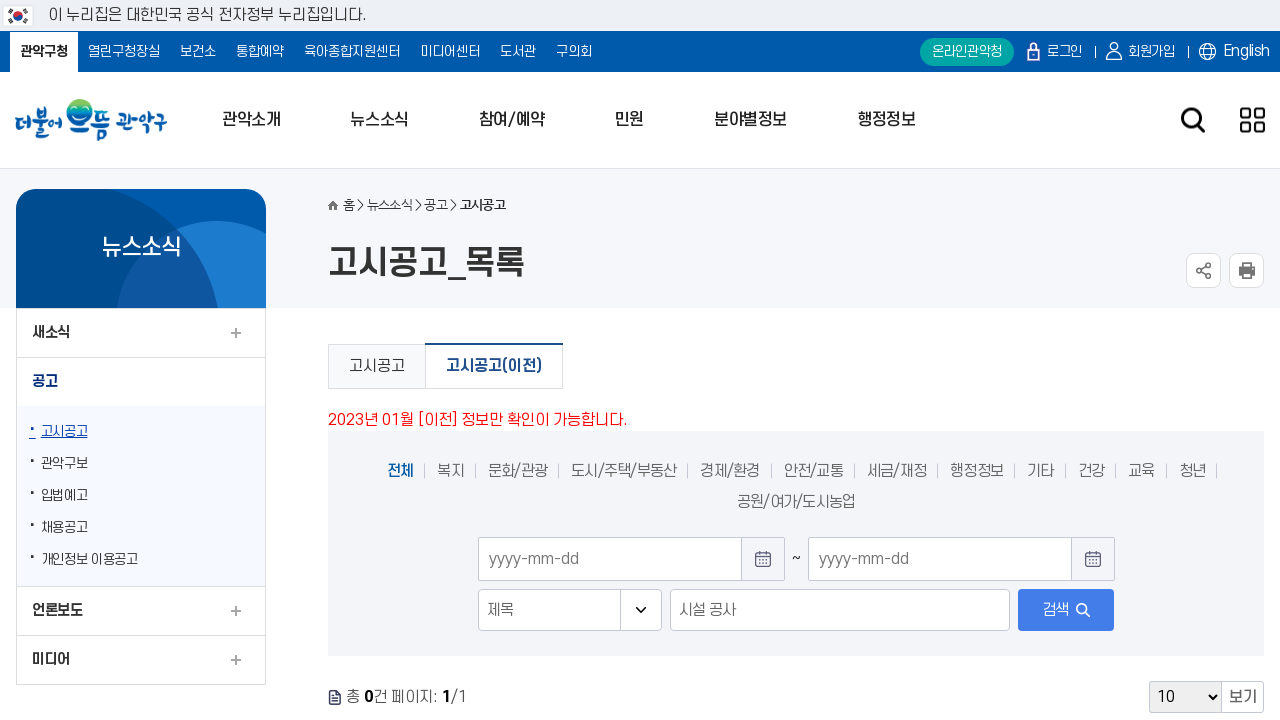

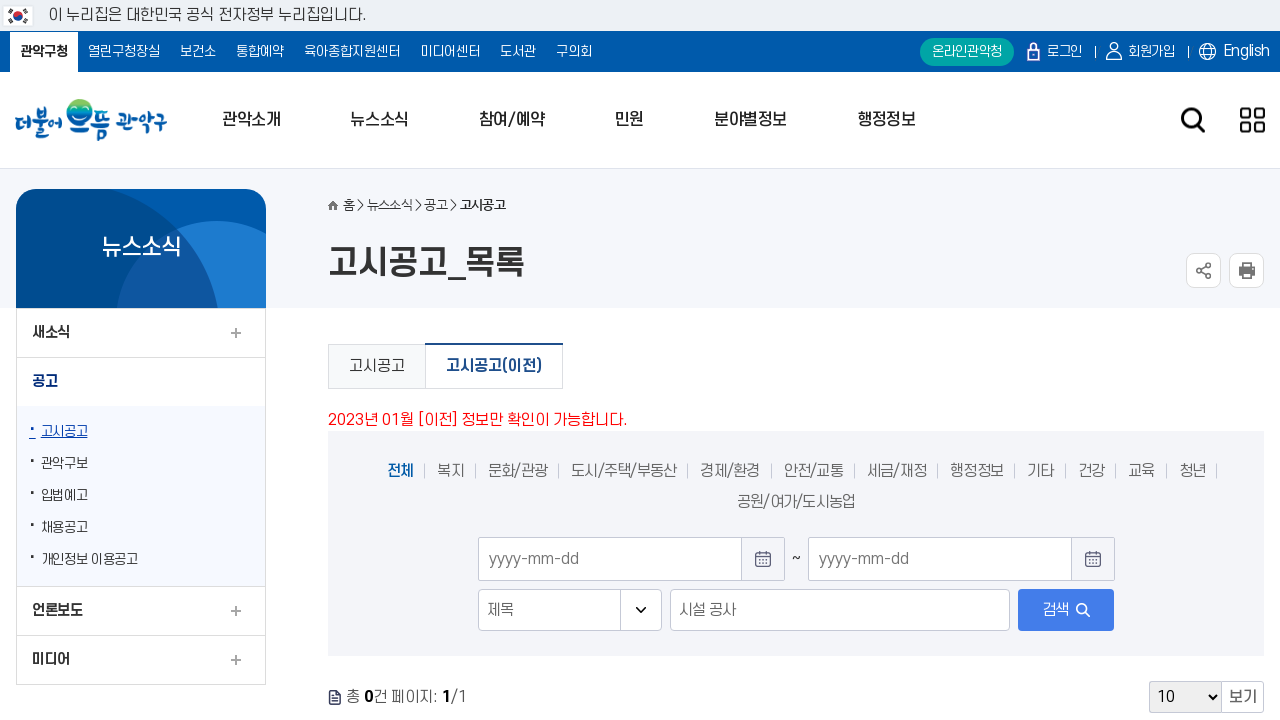